Tests the search functionality on Python.org by entering a search term and submitting the form using the Enter key

Starting URL: https://www.python.org

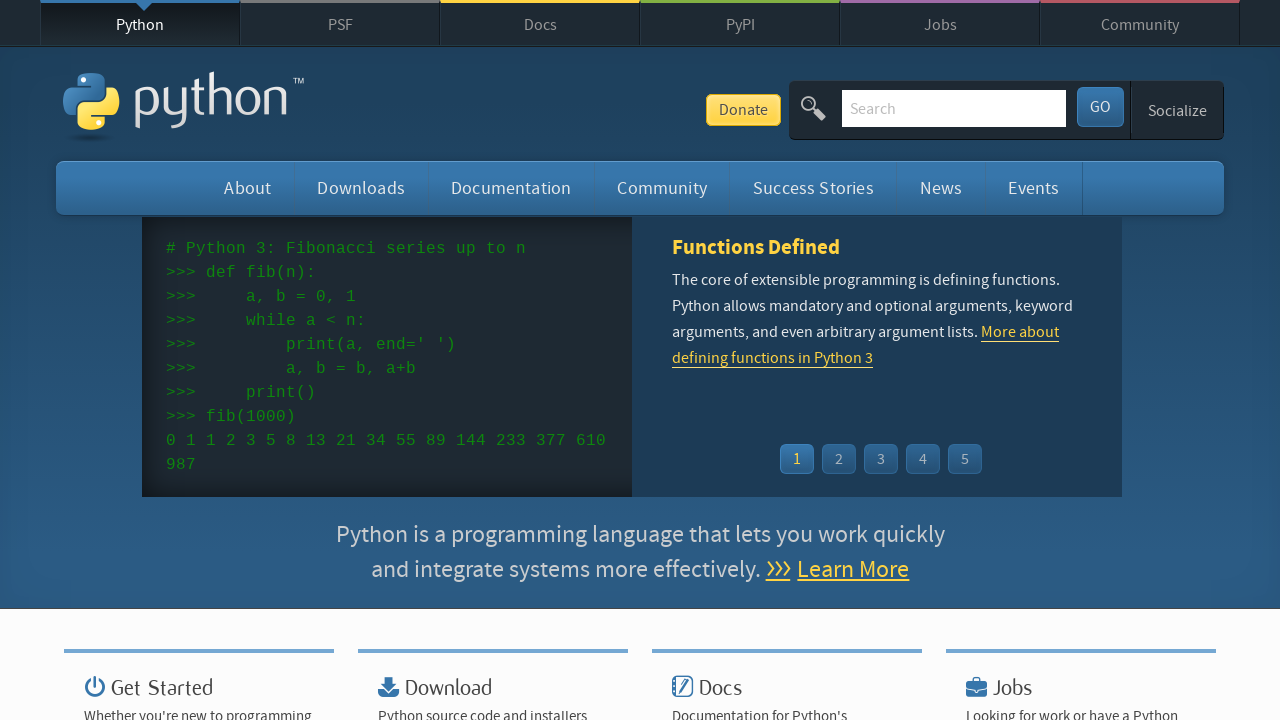

Filled search box with 'pucon' on input[name='q']
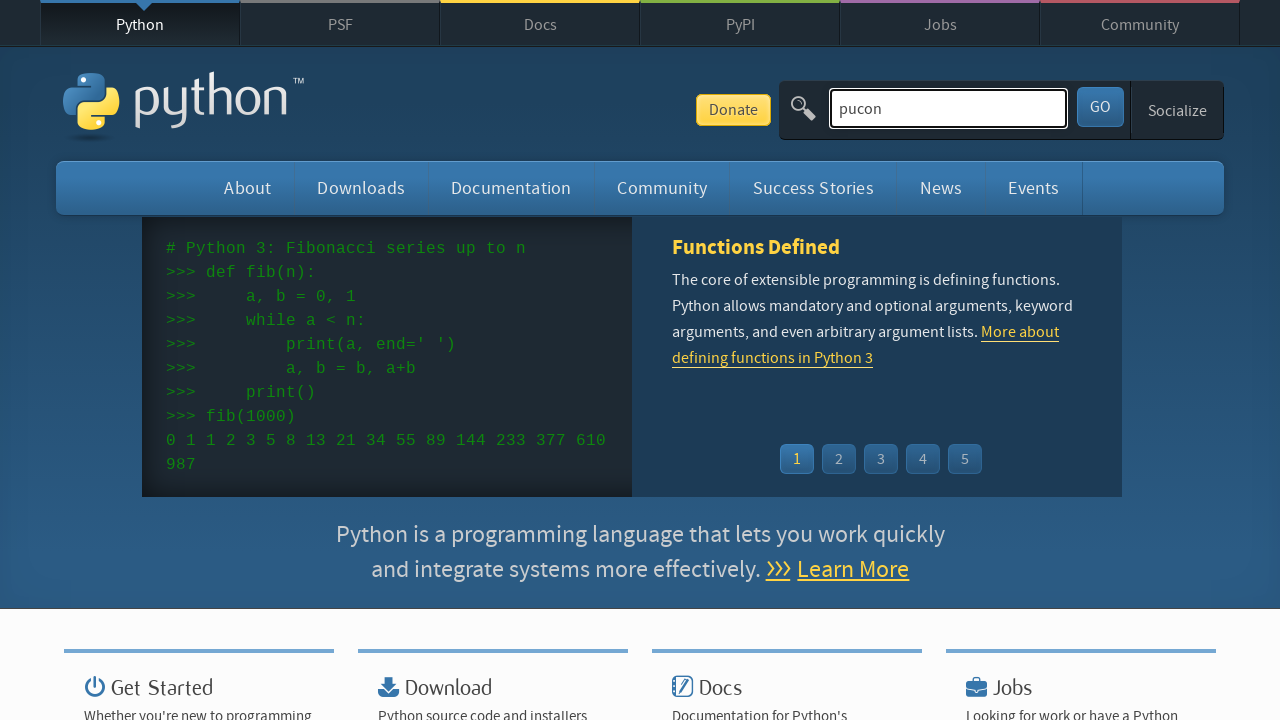

Pressed Enter to submit search form on input[name='q']
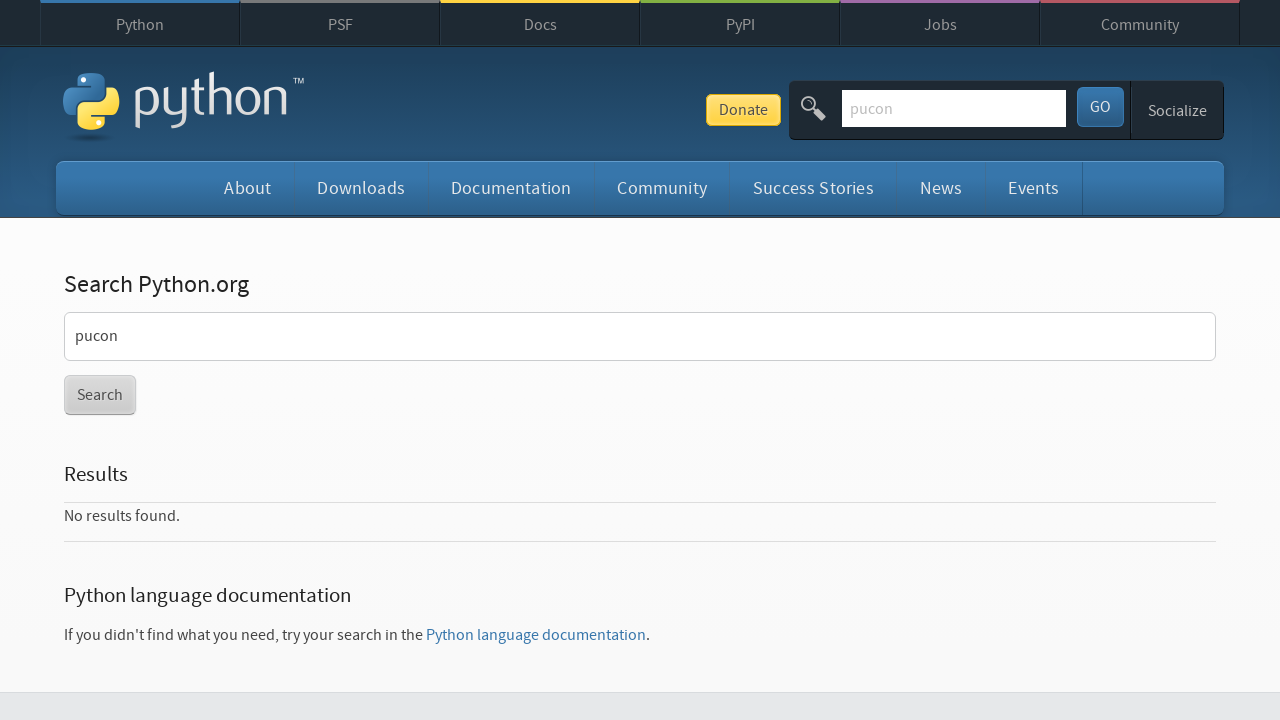

Search results page loaded
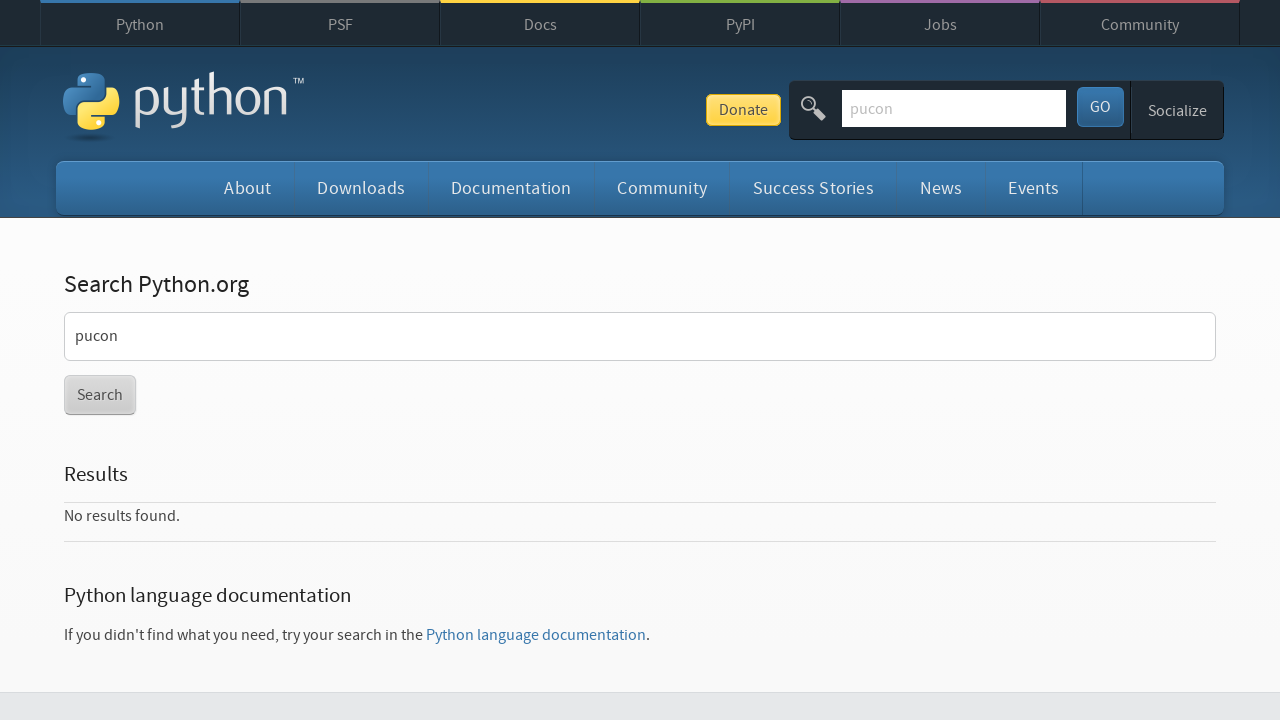

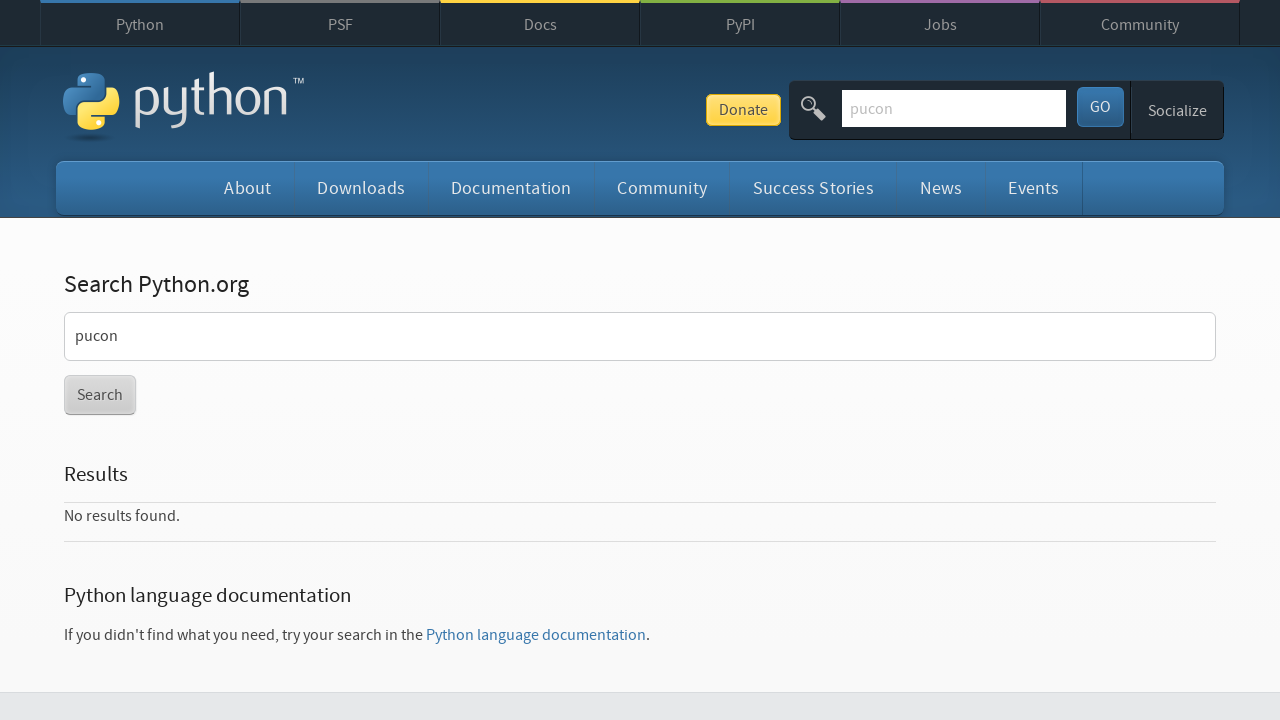